Tests the Dallas City Hall campaign finance search functionality by filling in search criteria (last name, transaction type, date range) and submitting the form to view results, then navigating through pagination.

Starting URL: https://campfin.dallascityhall.com/search.aspx

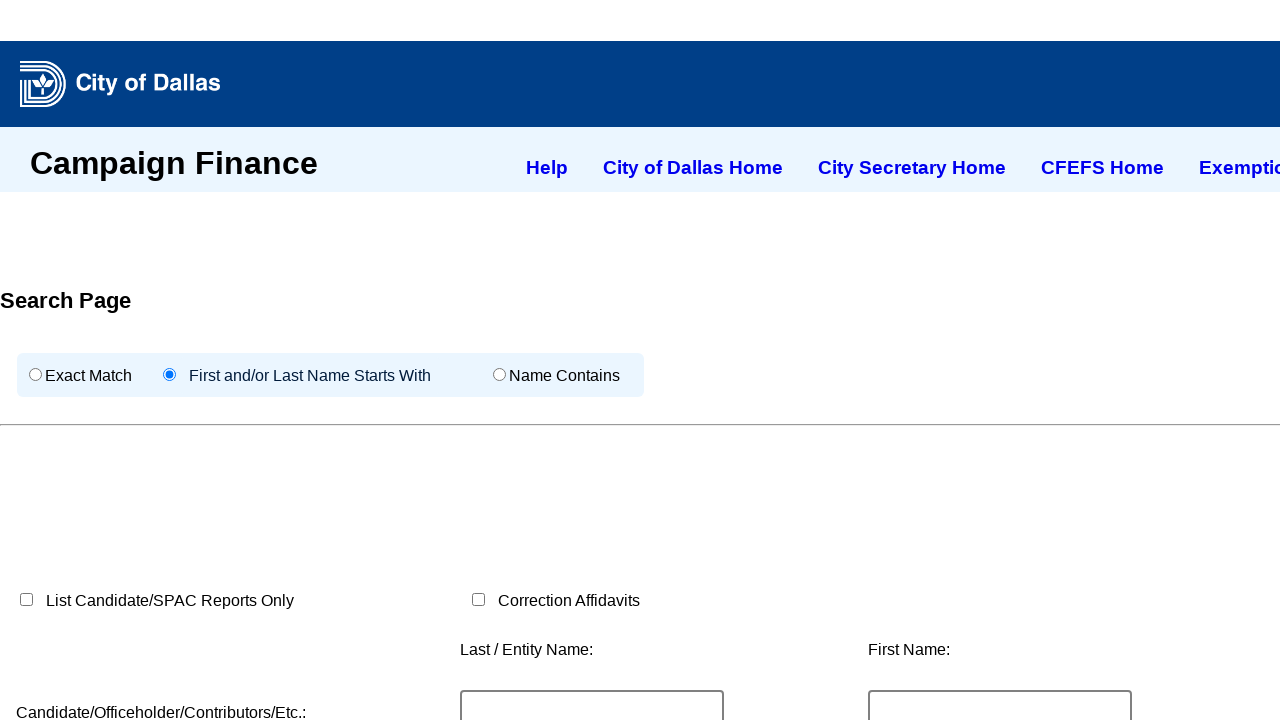

Filled last name field with 'Rodriguez' on #txtLName
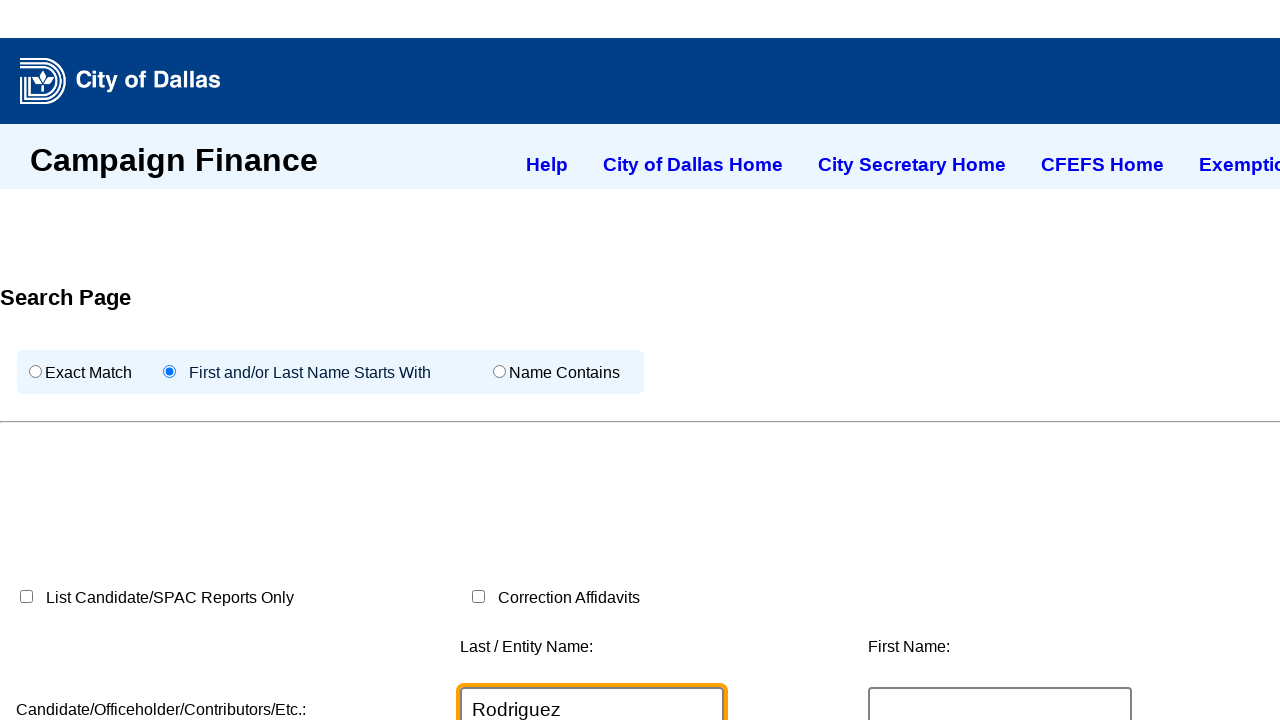

Selected 'Contributions' from transaction type dropdown on #TranType
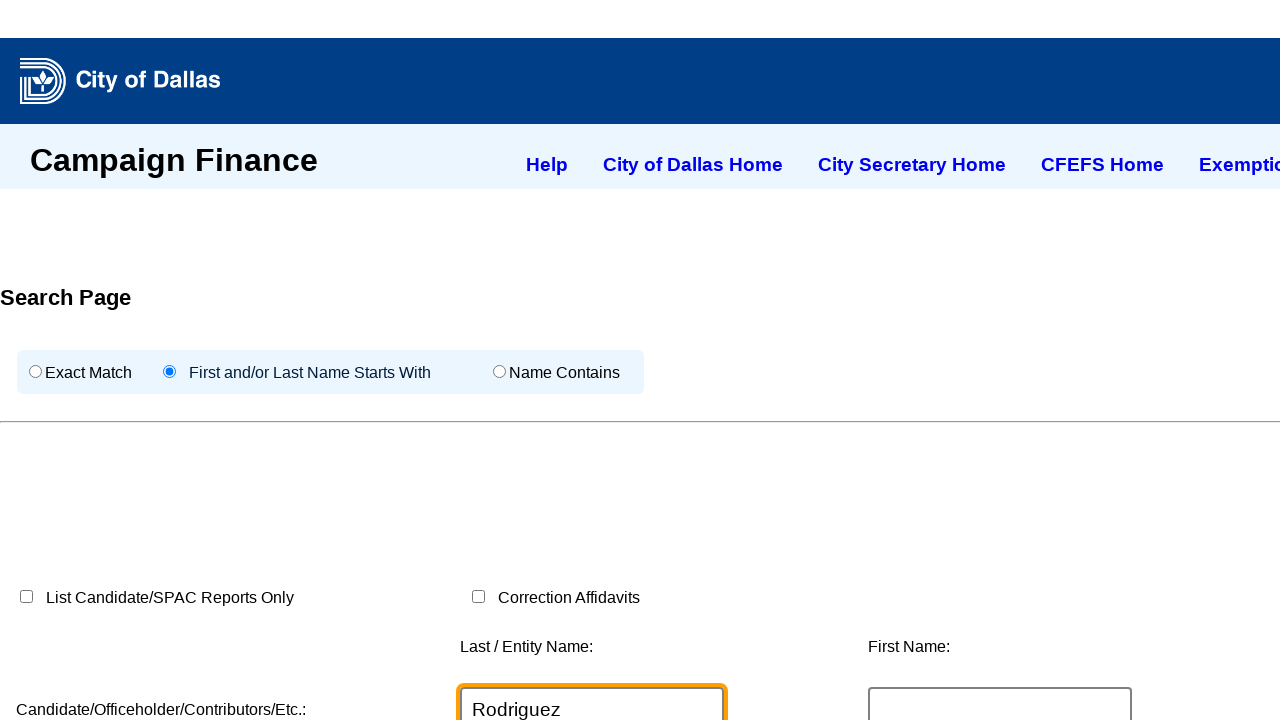

Selected '2020' as start year on #SDateYYYY
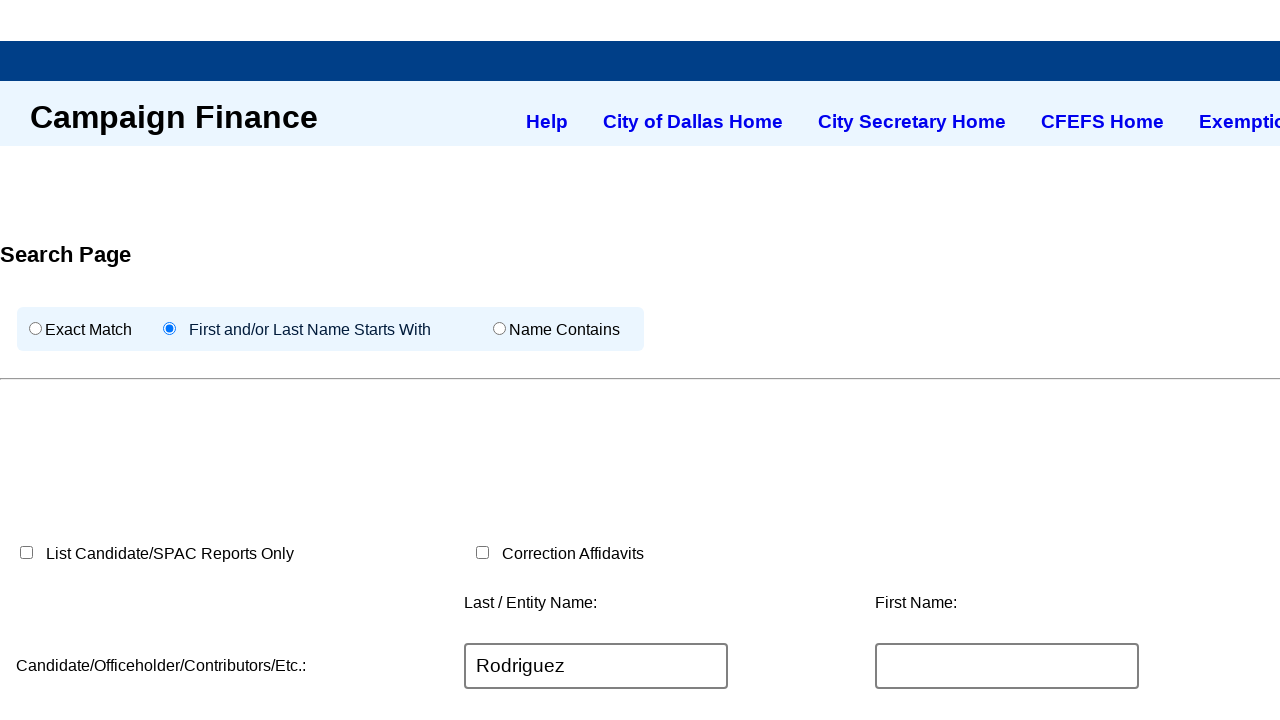

Selected '2024' as end year on #EDateYYYY
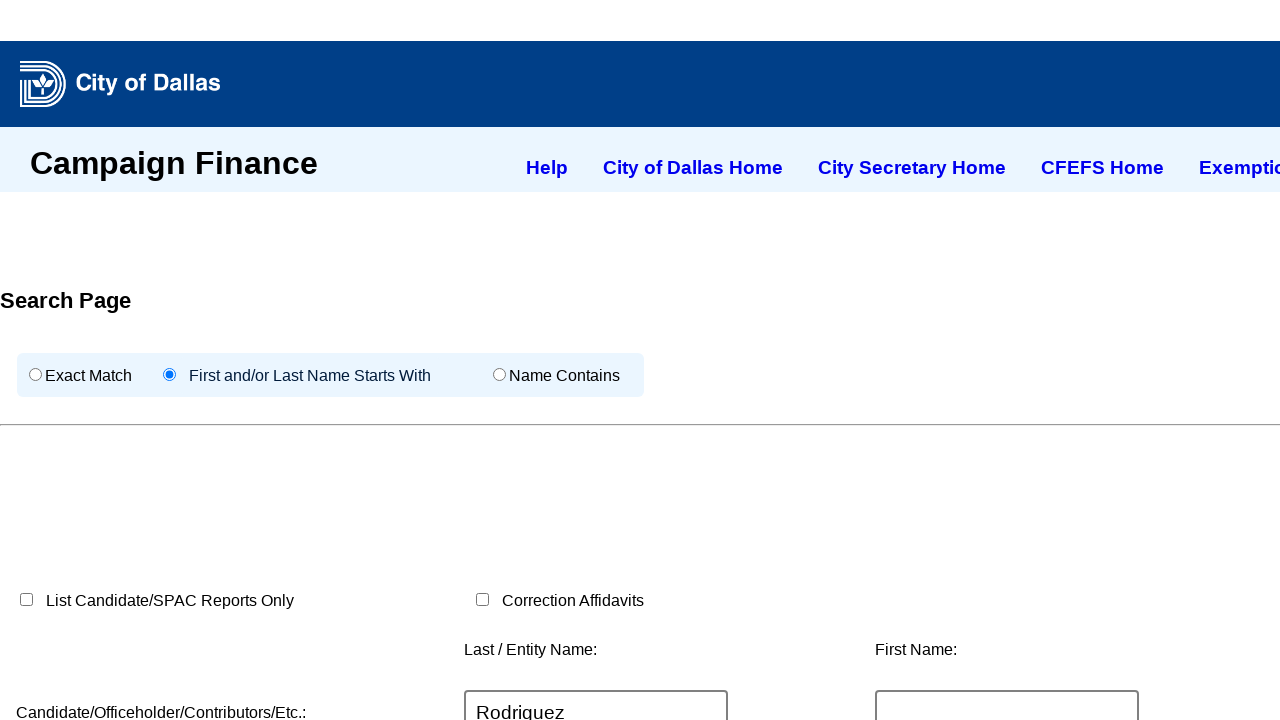

Clicked search button to submit campaign finance search at (501, 360) on #btnSearch
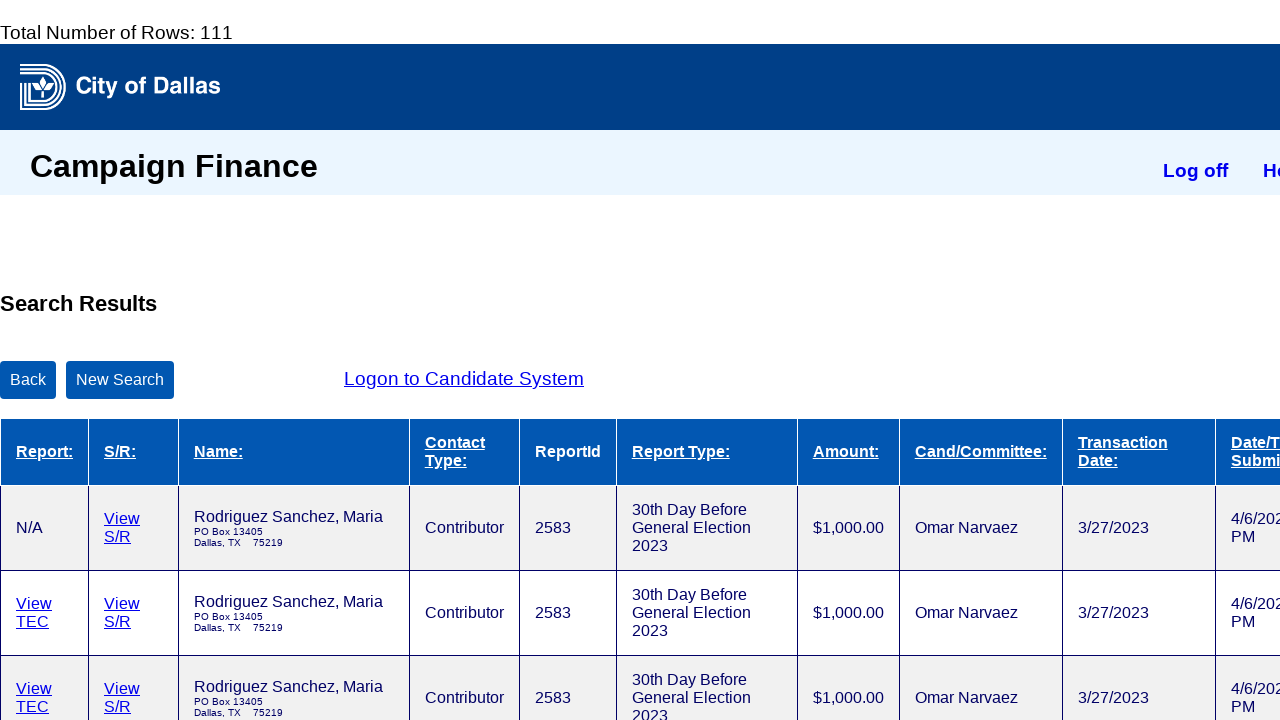

Campaign finance search results table loaded
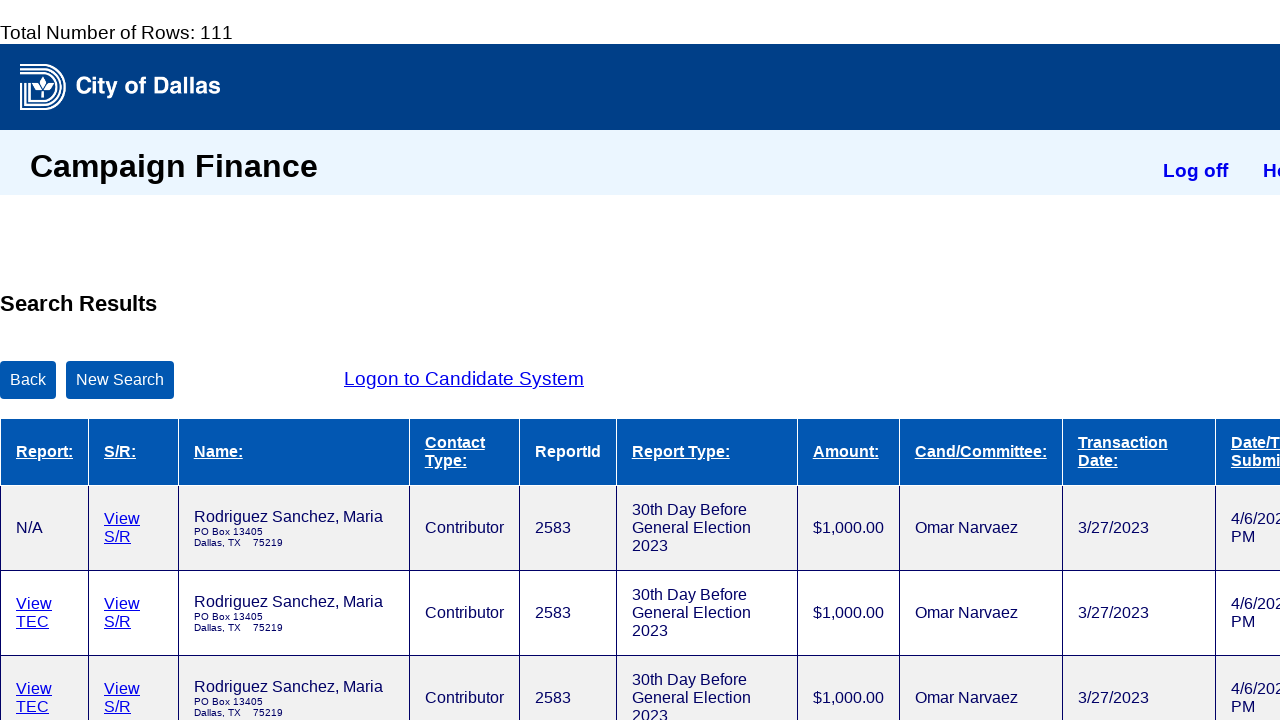

Clicked pagination link to navigate to page 2 at (228, 532) on text=2
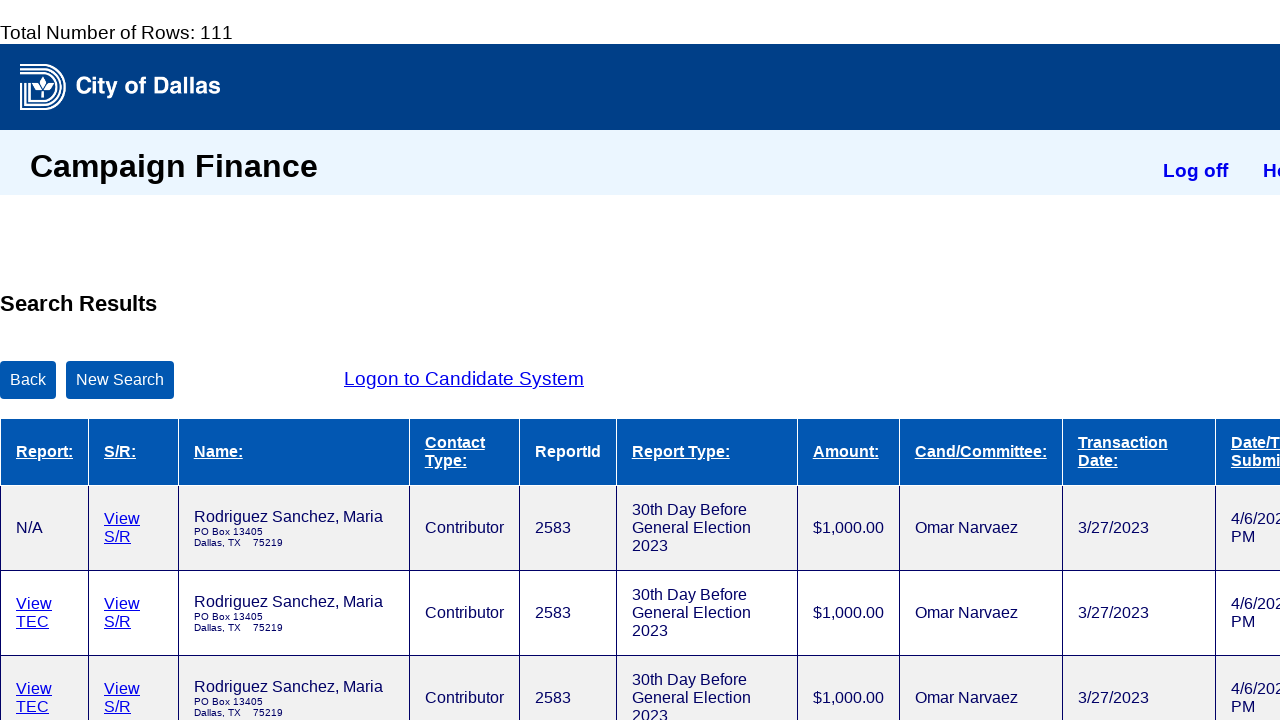

Page 2 results table loaded
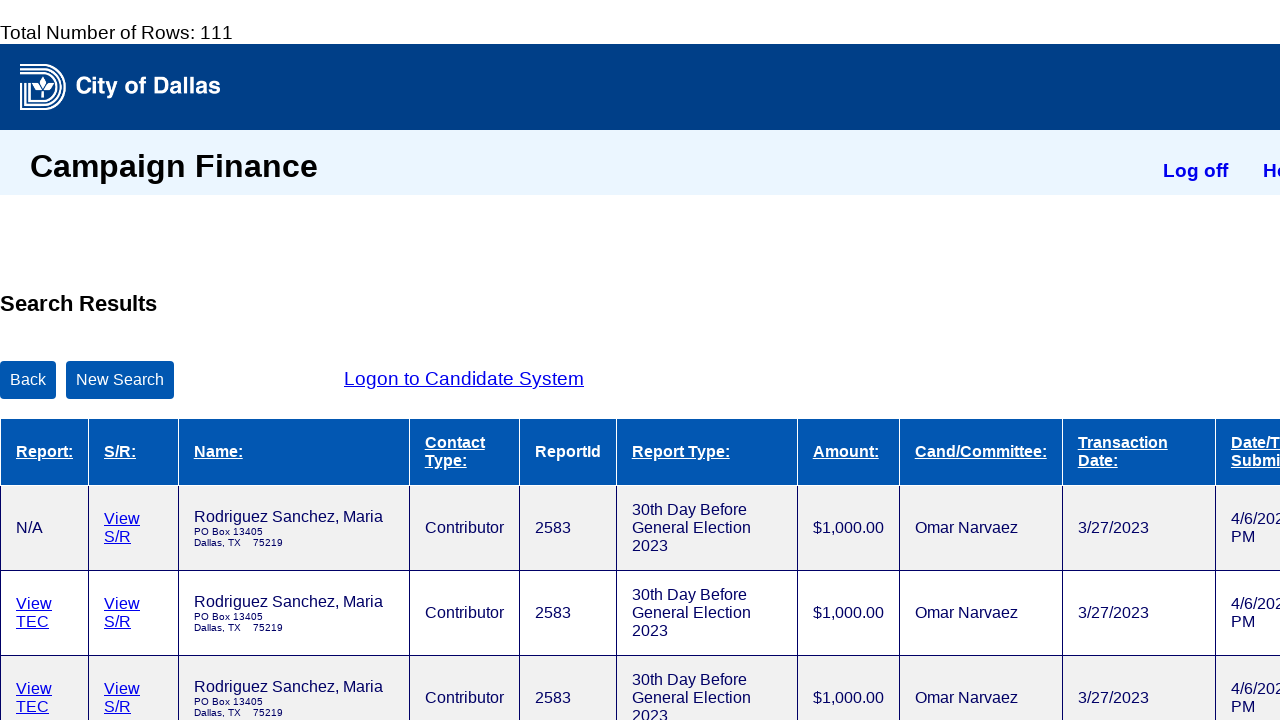

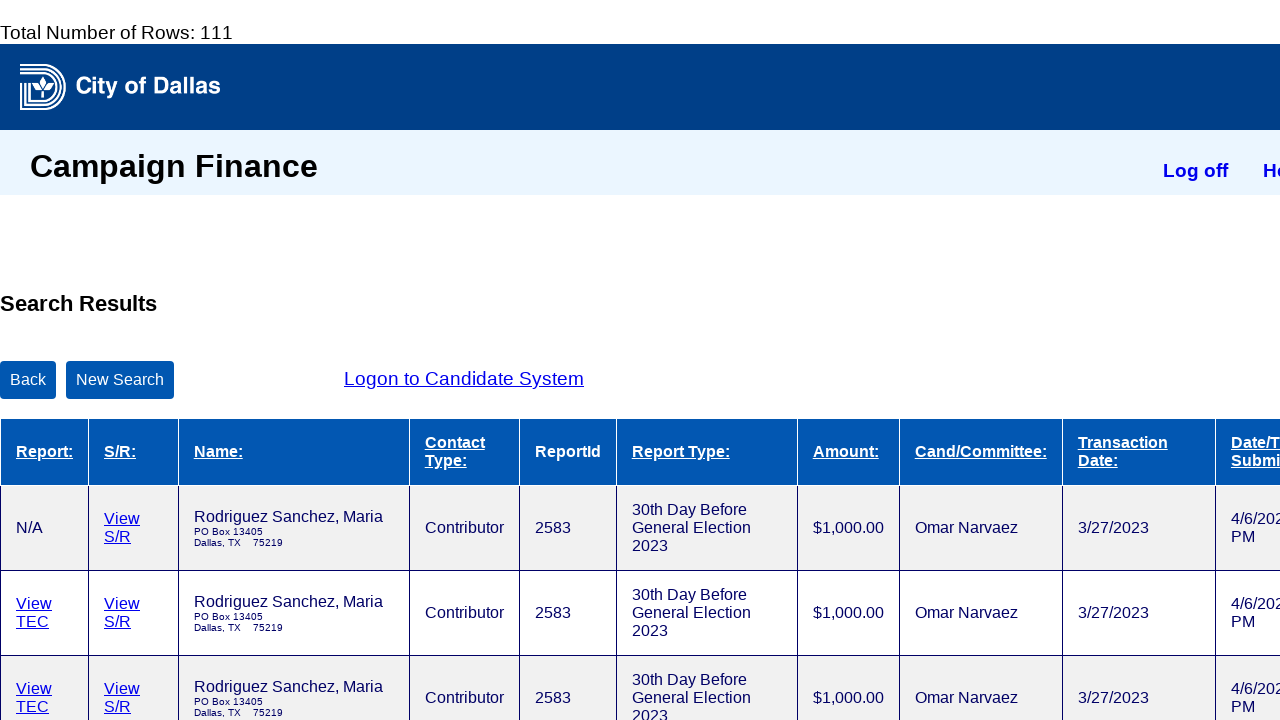